Tests filtering to display only active (non-completed) items and navigation using browser back button

Starting URL: https://demo.playwright.dev/todomvc

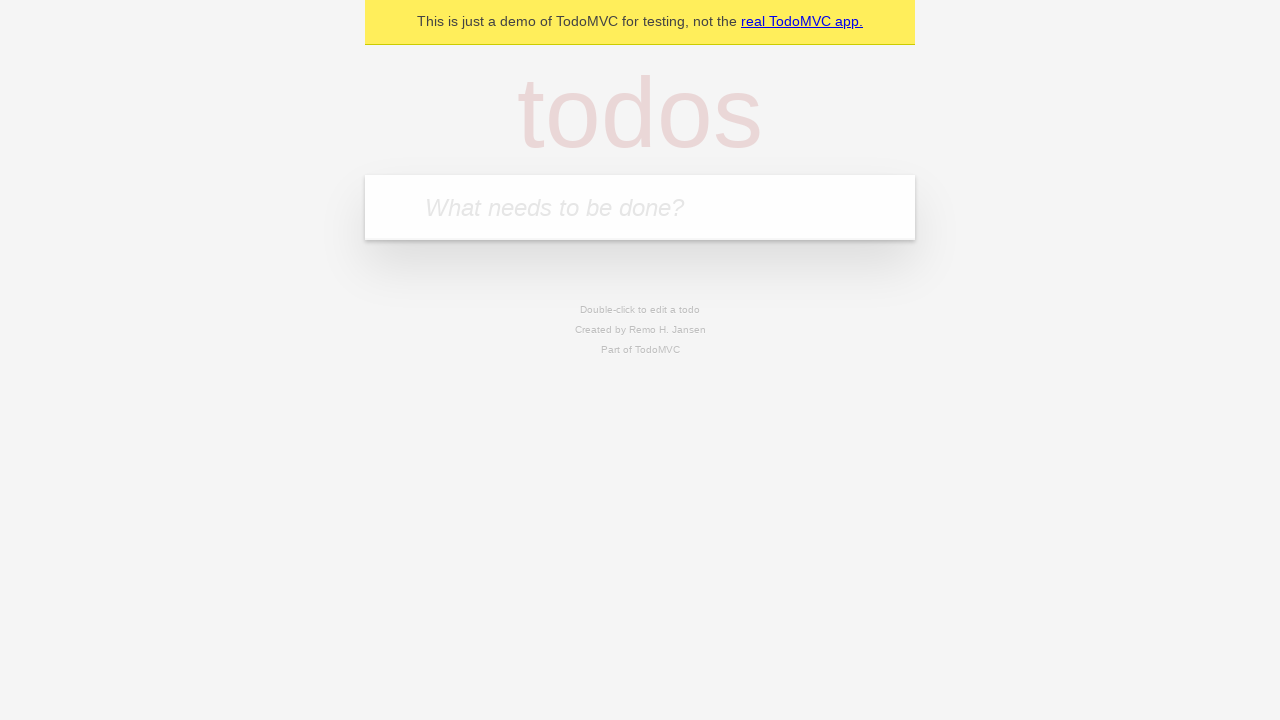

Filled todo input field with 'buy some cheese' on internal:attr=[placeholder="What needs to be done?"i]
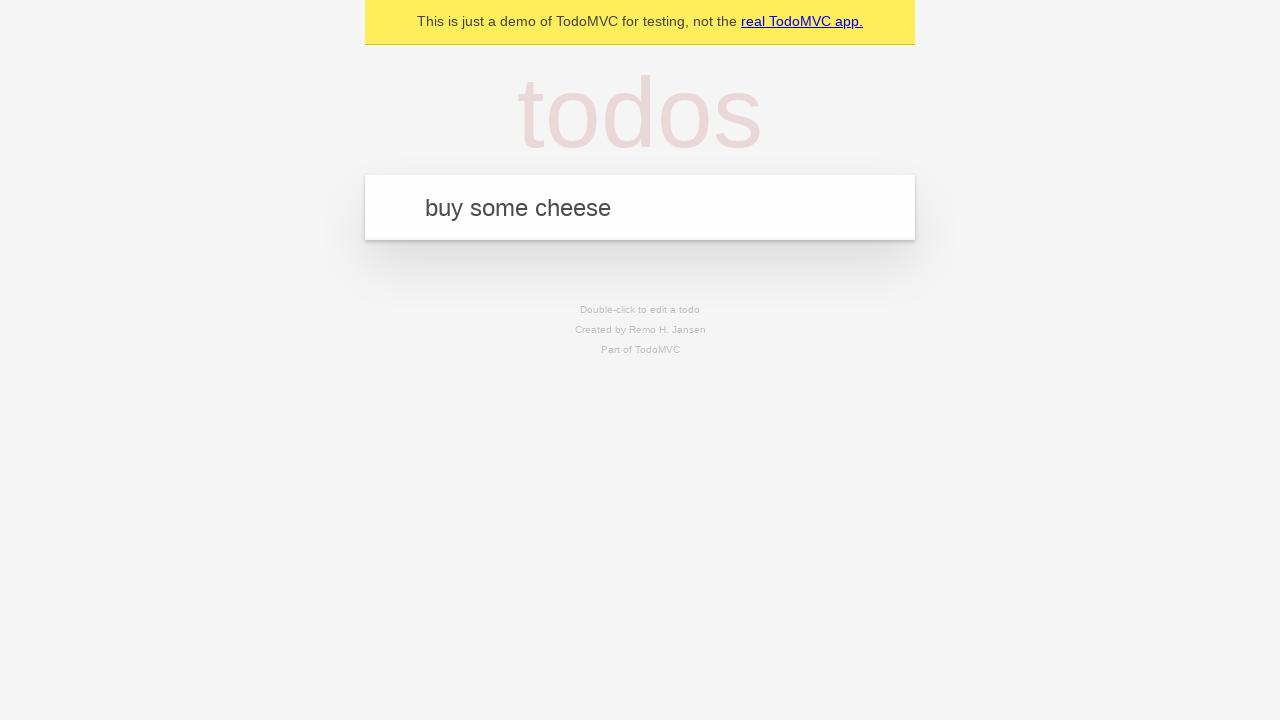

Pressed Enter to create todo 'buy some cheese' on internal:attr=[placeholder="What needs to be done?"i]
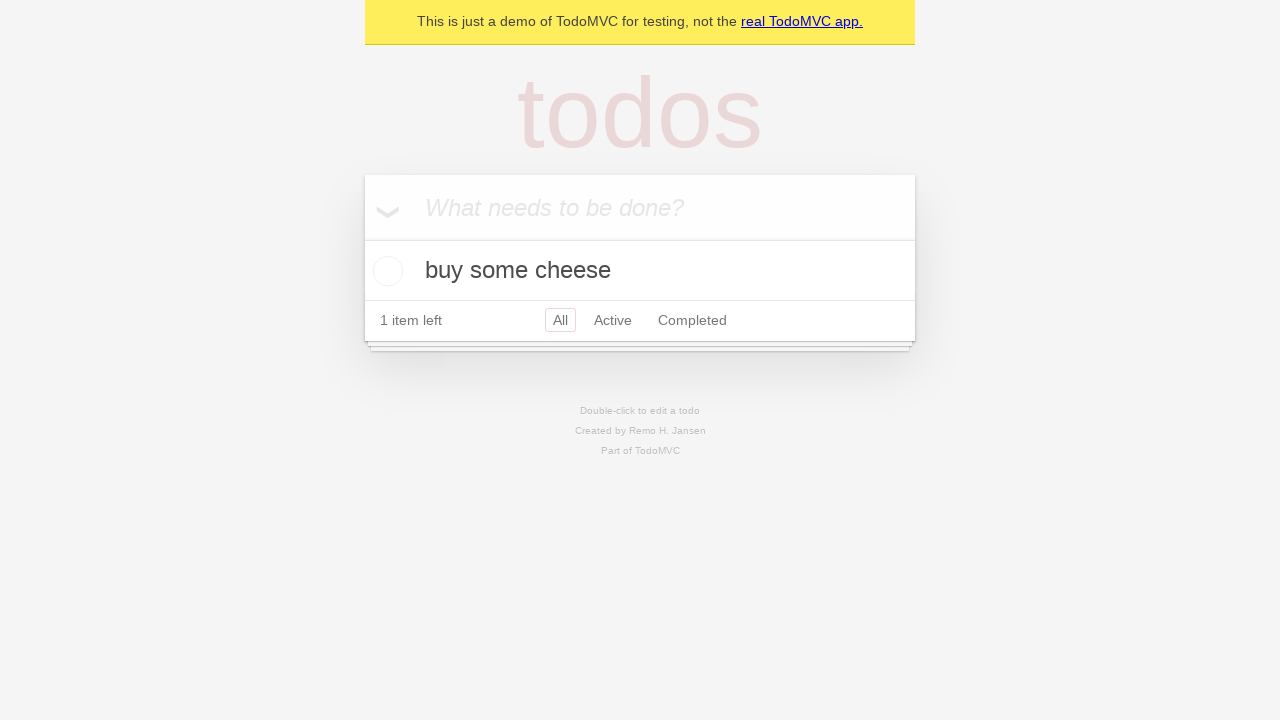

Filled todo input field with 'feed the cat' on internal:attr=[placeholder="What needs to be done?"i]
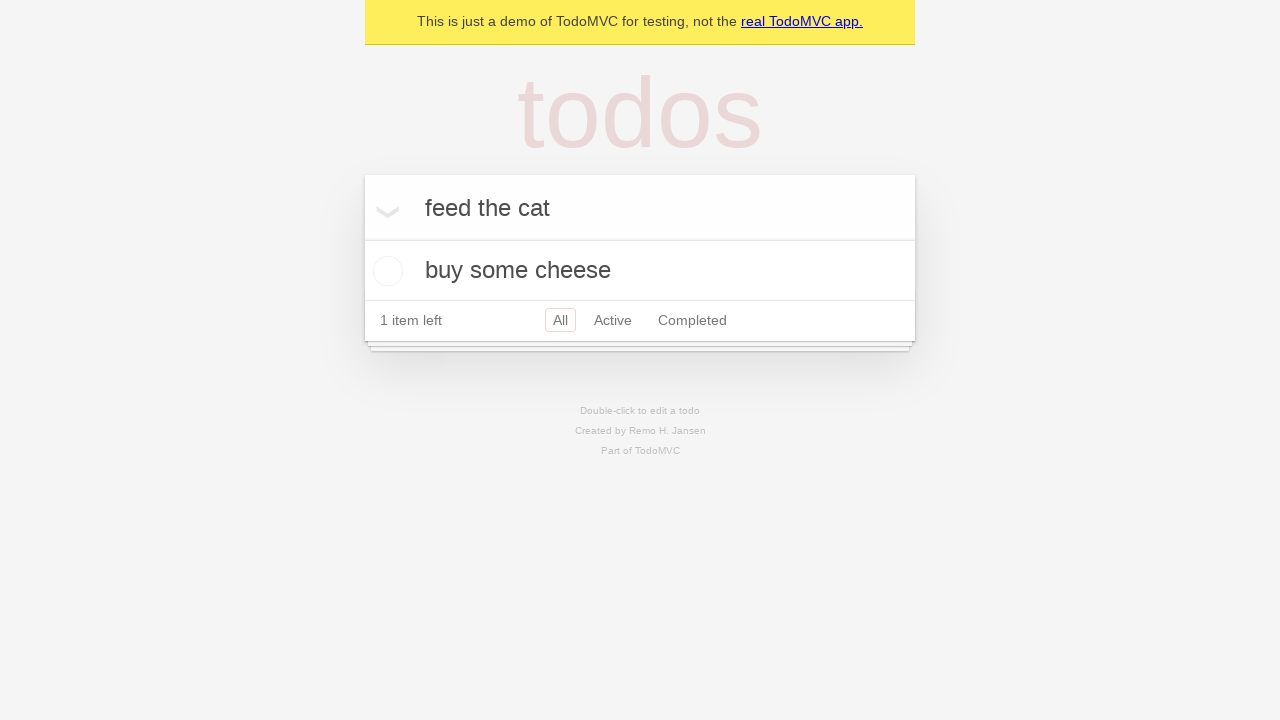

Pressed Enter to create todo 'feed the cat' on internal:attr=[placeholder="What needs to be done?"i]
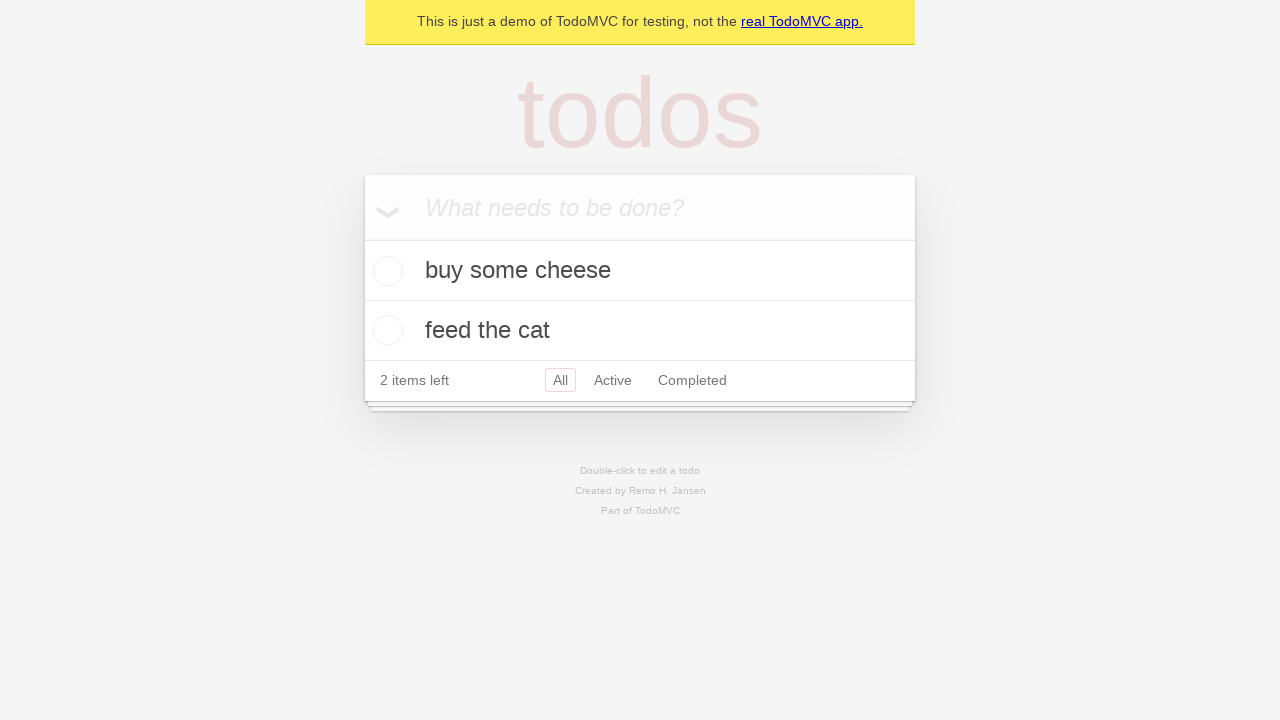

Filled todo input field with 'book a doctors appointment' on internal:attr=[placeholder="What needs to be done?"i]
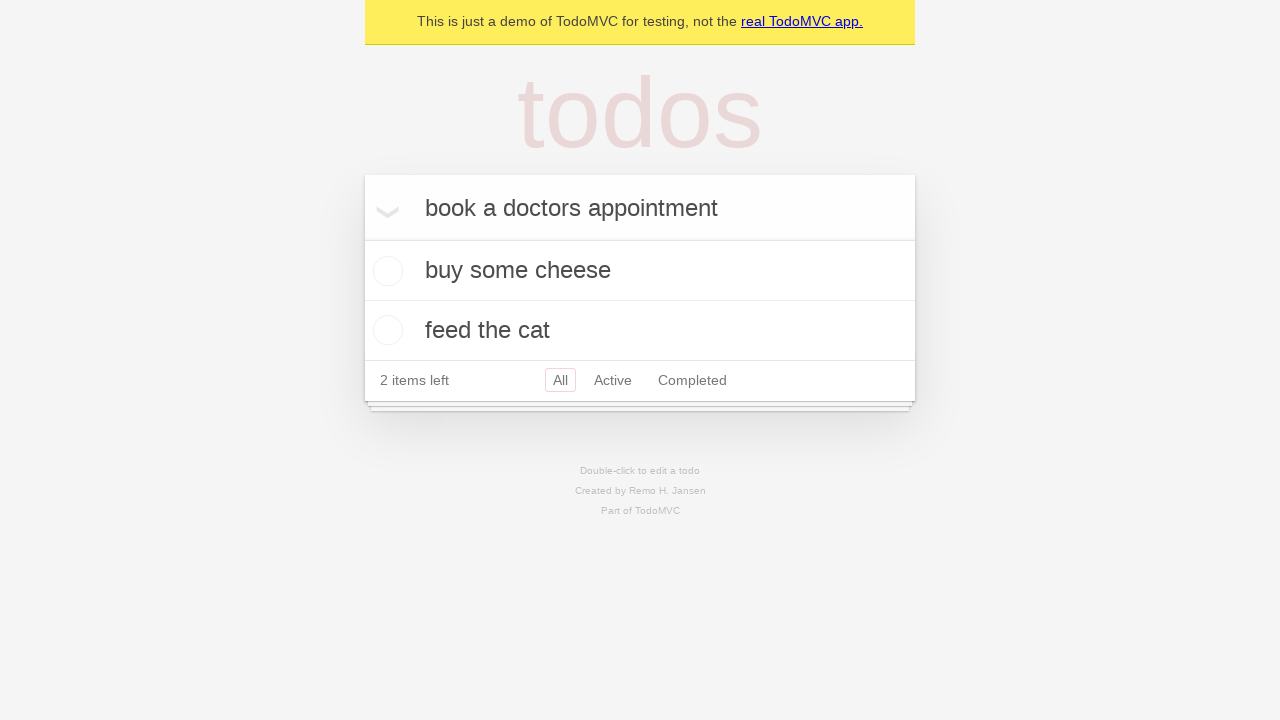

Pressed Enter to create todo 'book a doctors appointment' on internal:attr=[placeholder="What needs to be done?"i]
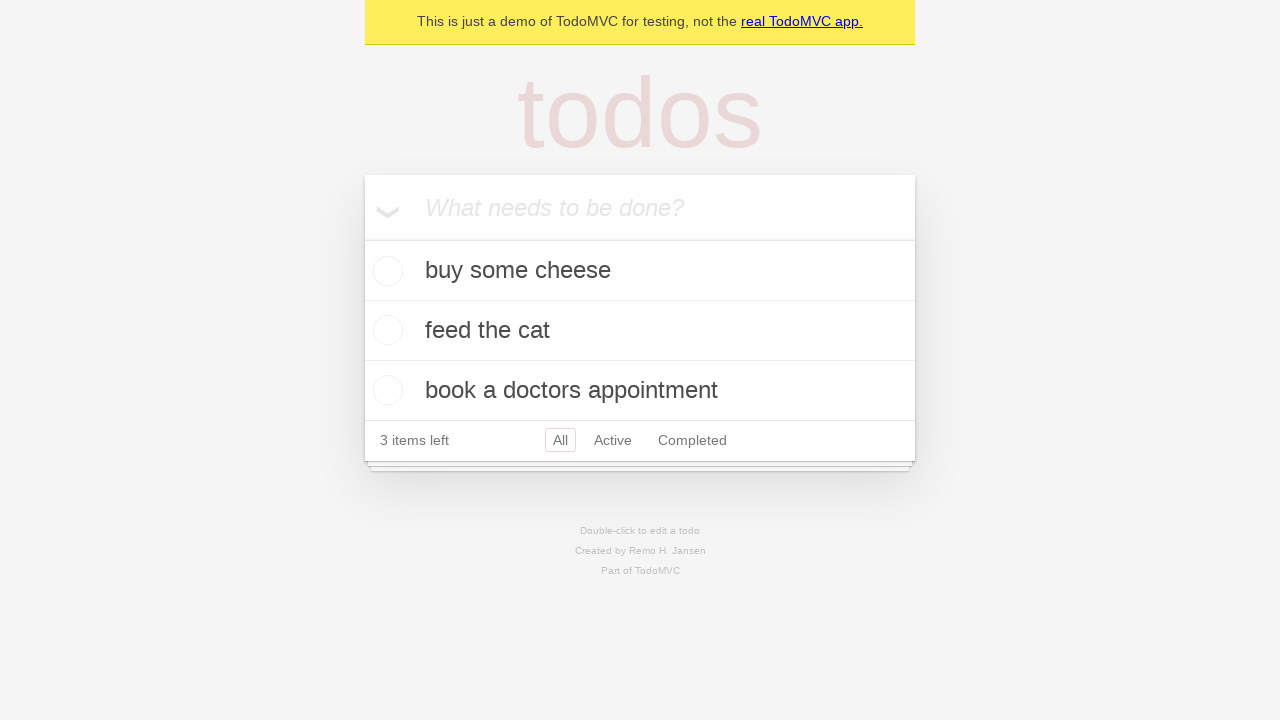

Checked the second todo item to mark it as completed at (385, 330) on internal:testid=[data-testid="todo-item"s] >> nth=1 >> internal:role=checkbox
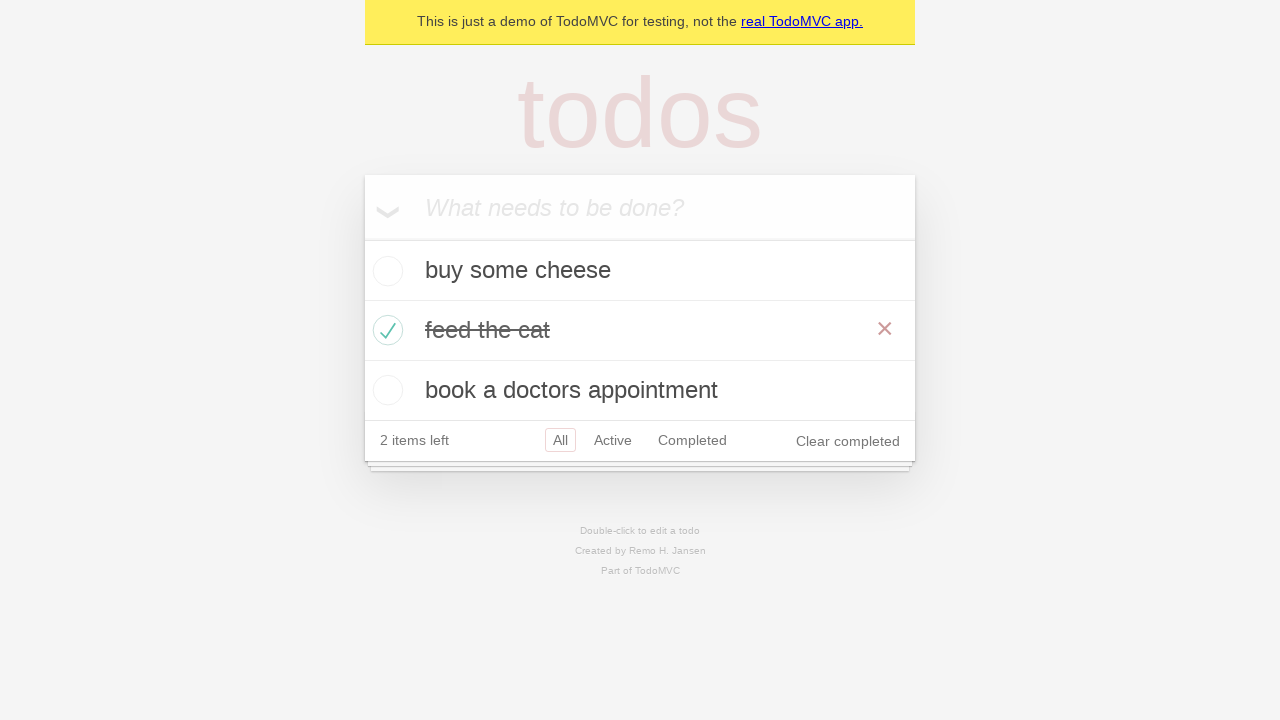

Clicked the Active filter to display only non-completed items at (613, 440) on internal:role=link[name="Active"i]
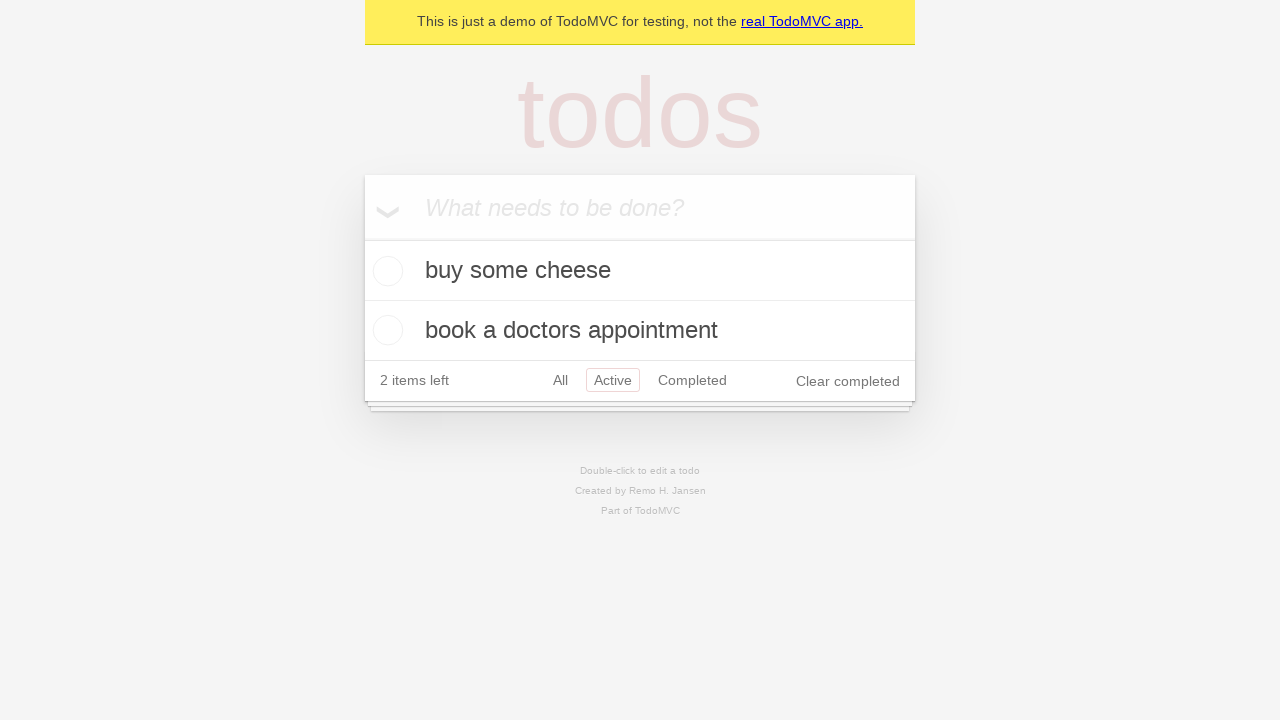

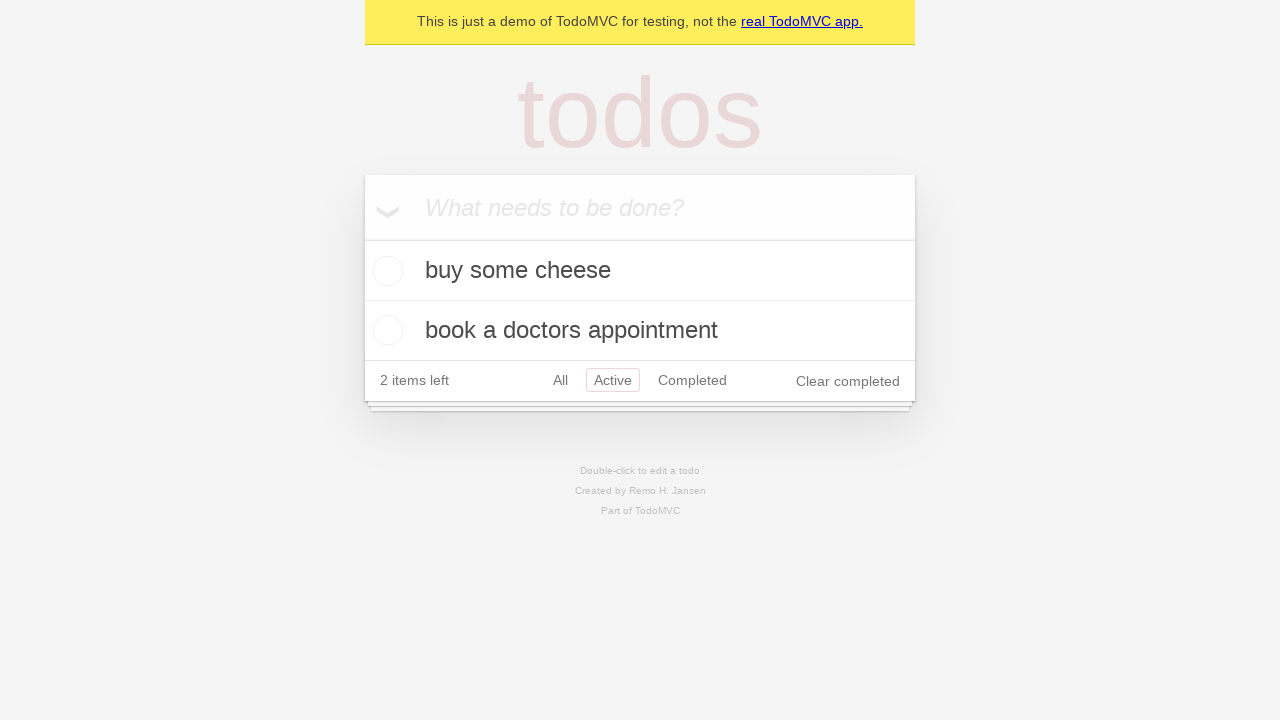